Tests that clicking the blue button changes its ID attribute

Starting URL: http://the-internet.herokuapp.com/challenging_dom

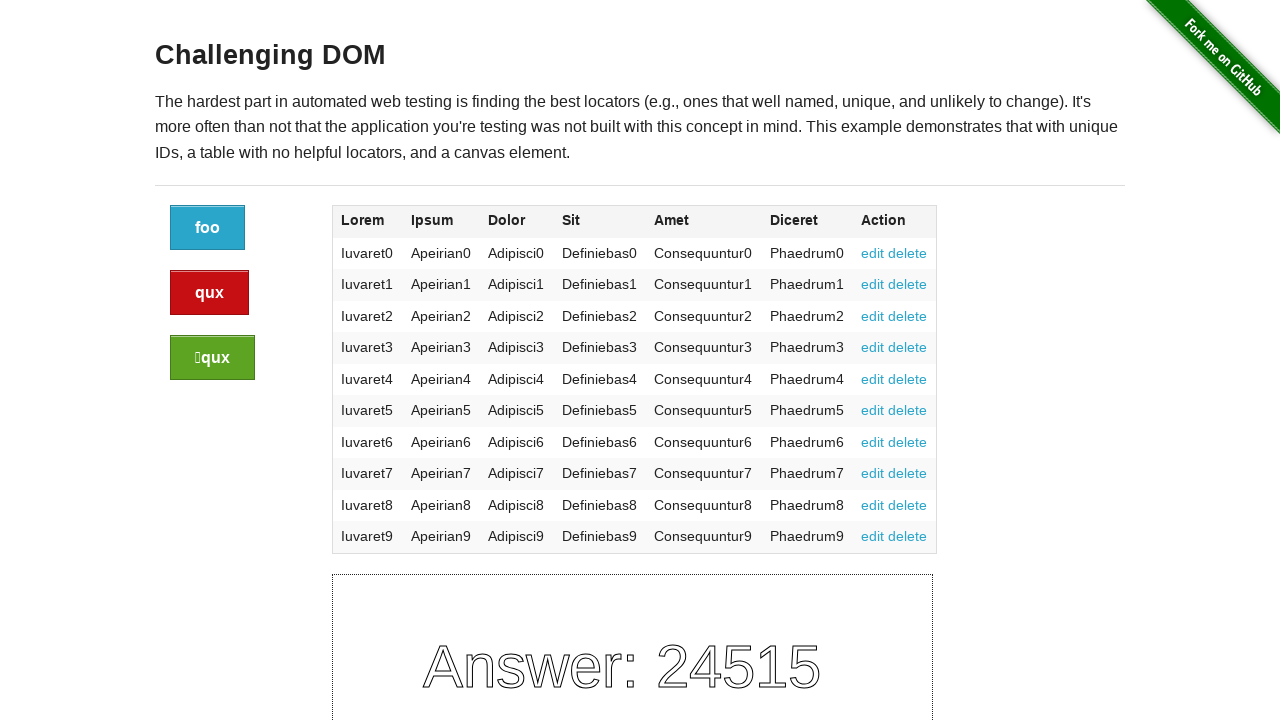

Located blue button and captured initial ID attribute
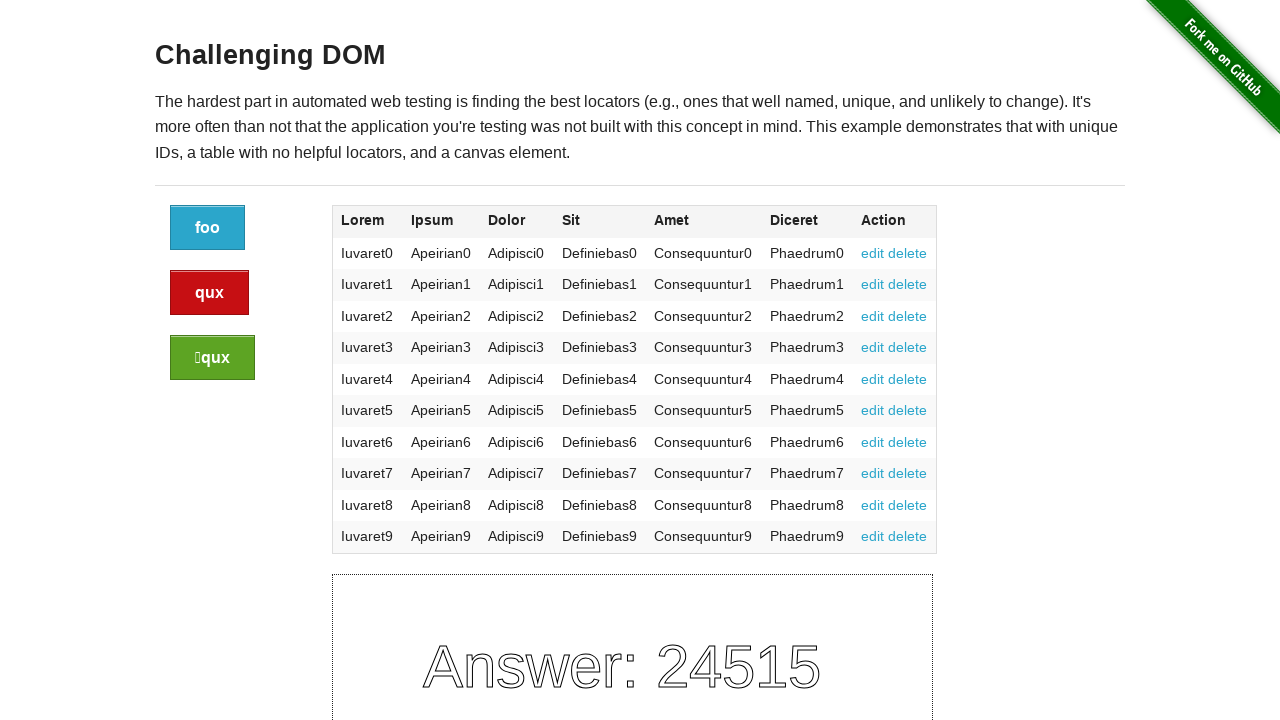

Clicked the blue button at (208, 228) on xpath=//div[@class="large-2 columns"]/a[@class="button"]
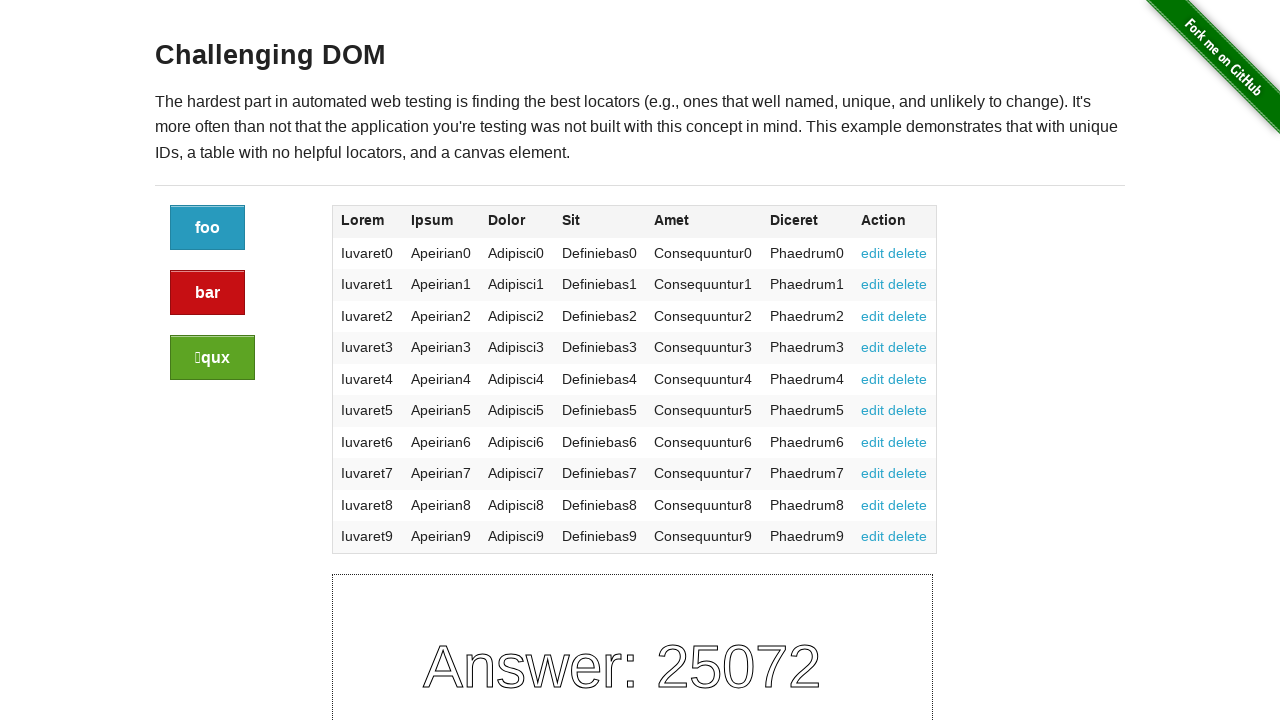

Verified that button ID attribute changed after click
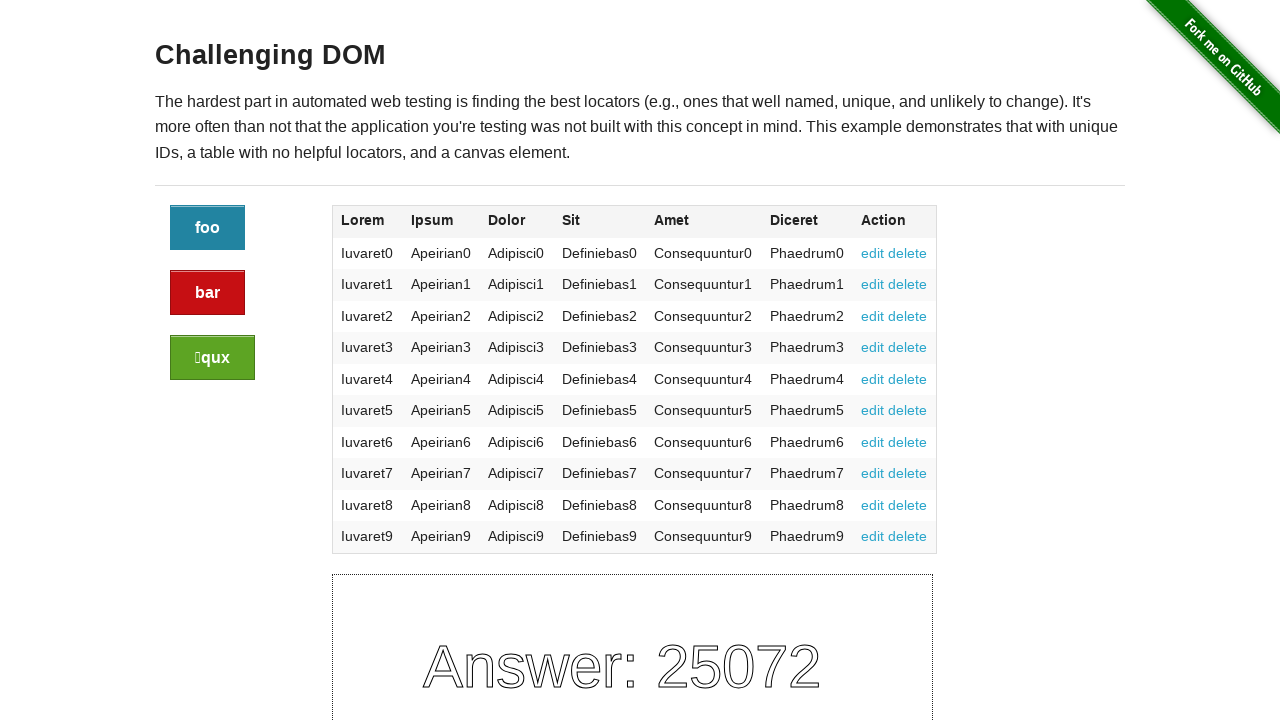

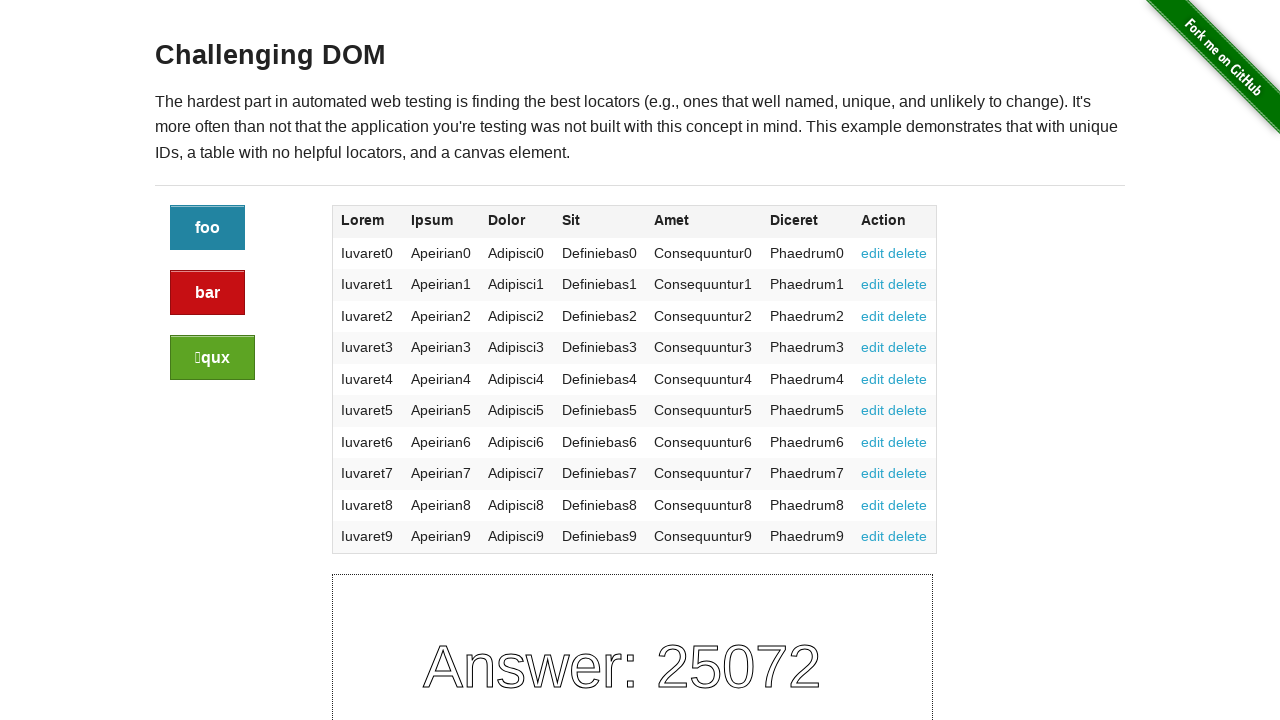